Tests numeric input field by entering a value and verifying the arrow down key decrements the value

Starting URL: http://the-internet.herokuapp.com/inputs

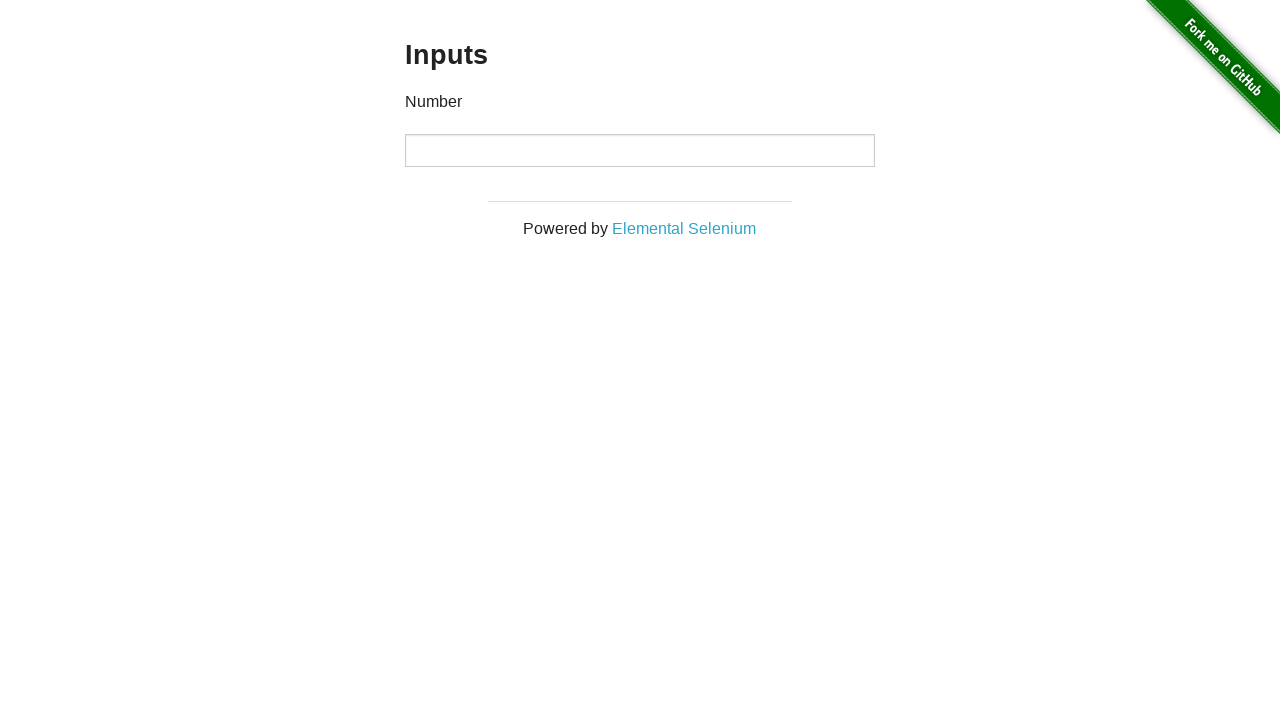

Filled numeric input field with value '91' on input
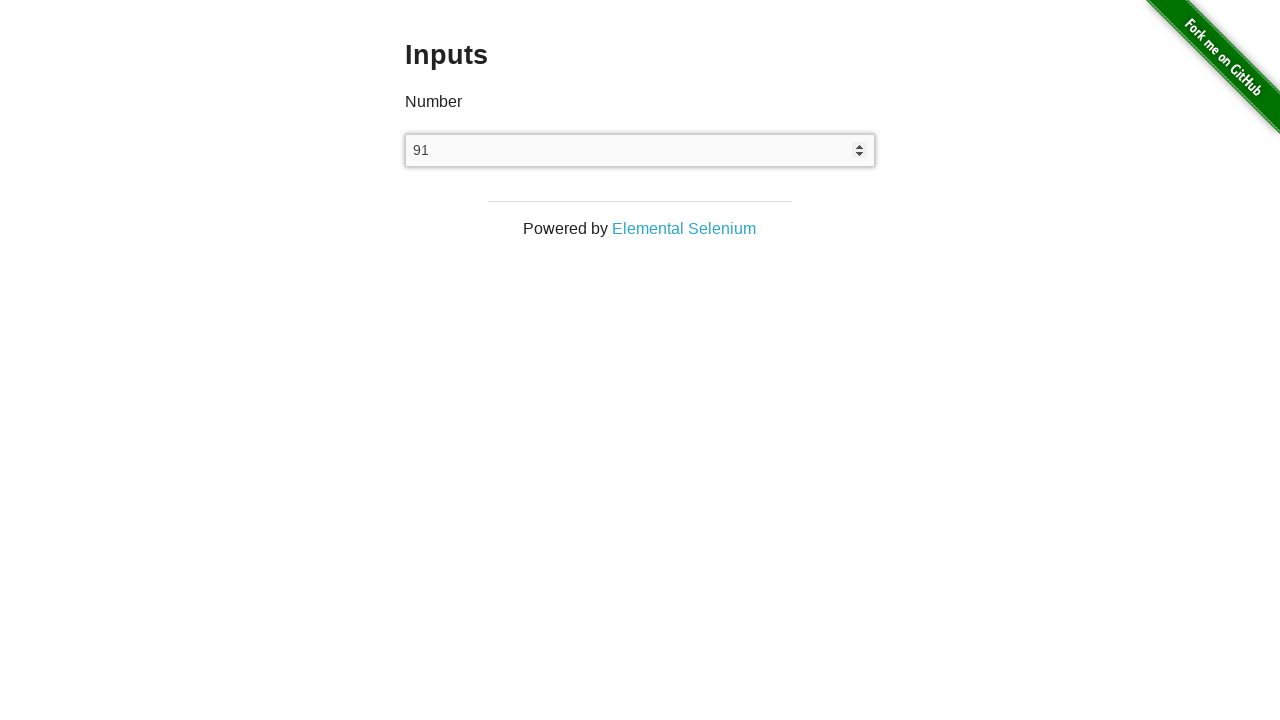

Pressed ArrowDown key to decrement value on input
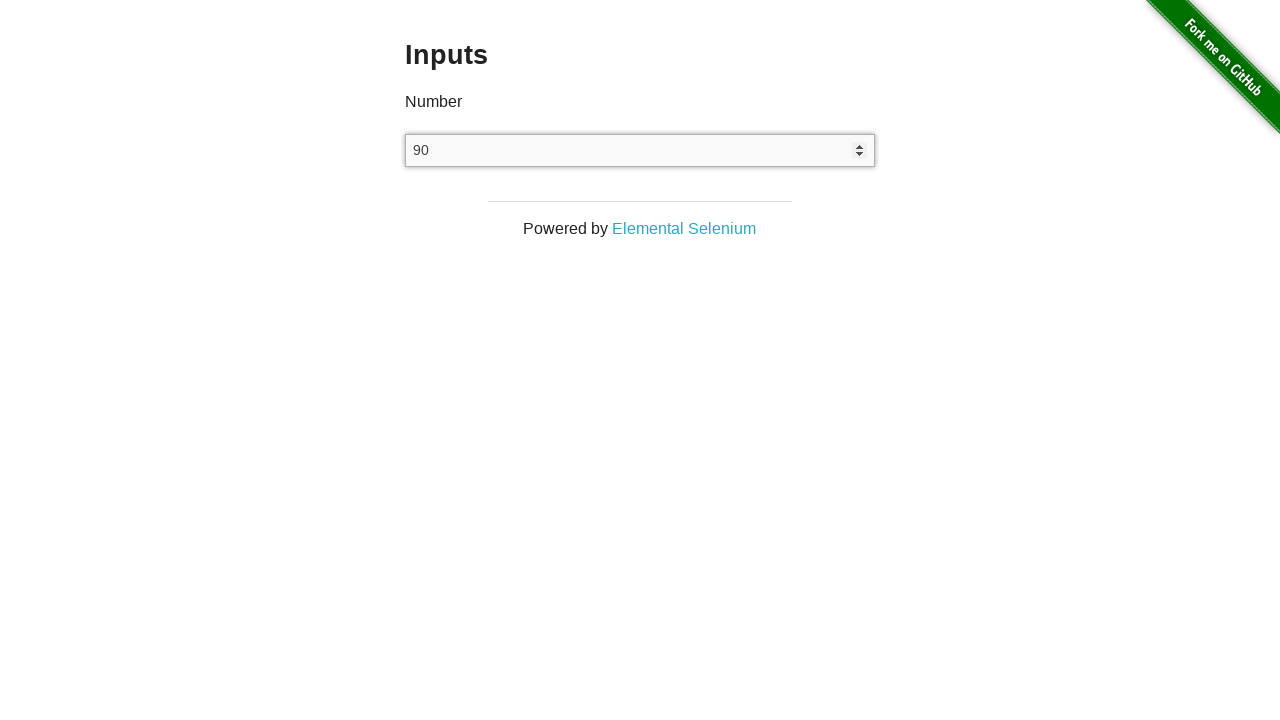

Verified input value decremented to '90'
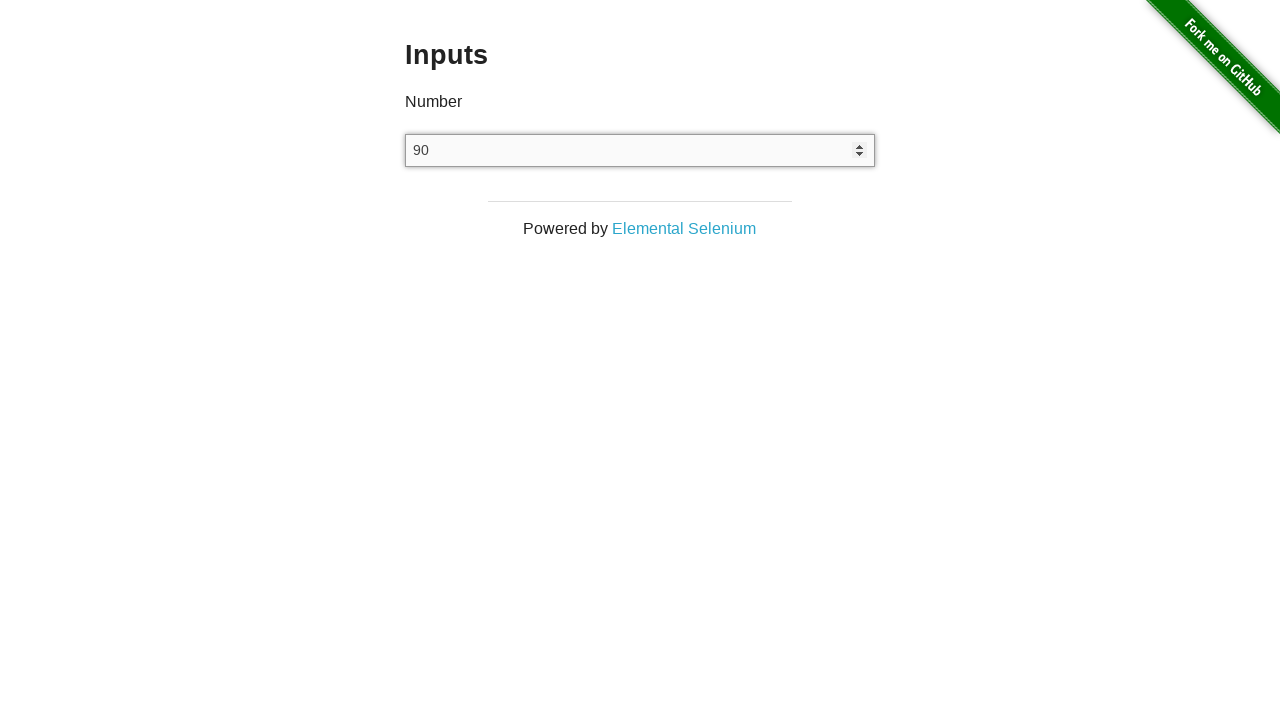

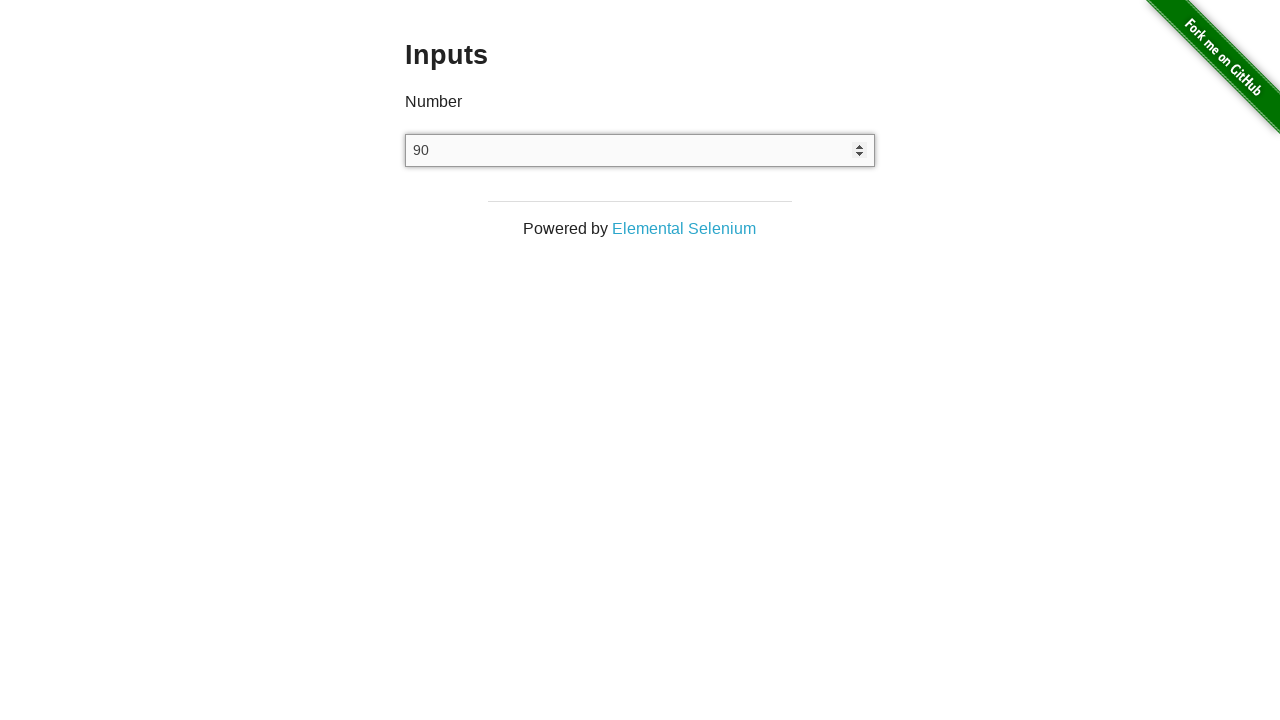